Tests dynamic loading functionality by clicking a link to a dynamic loading example, clicking a start button, and waiting for dynamically loaded content to appear

Starting URL: https://the-internet.herokuapp.com/dynamic_loading

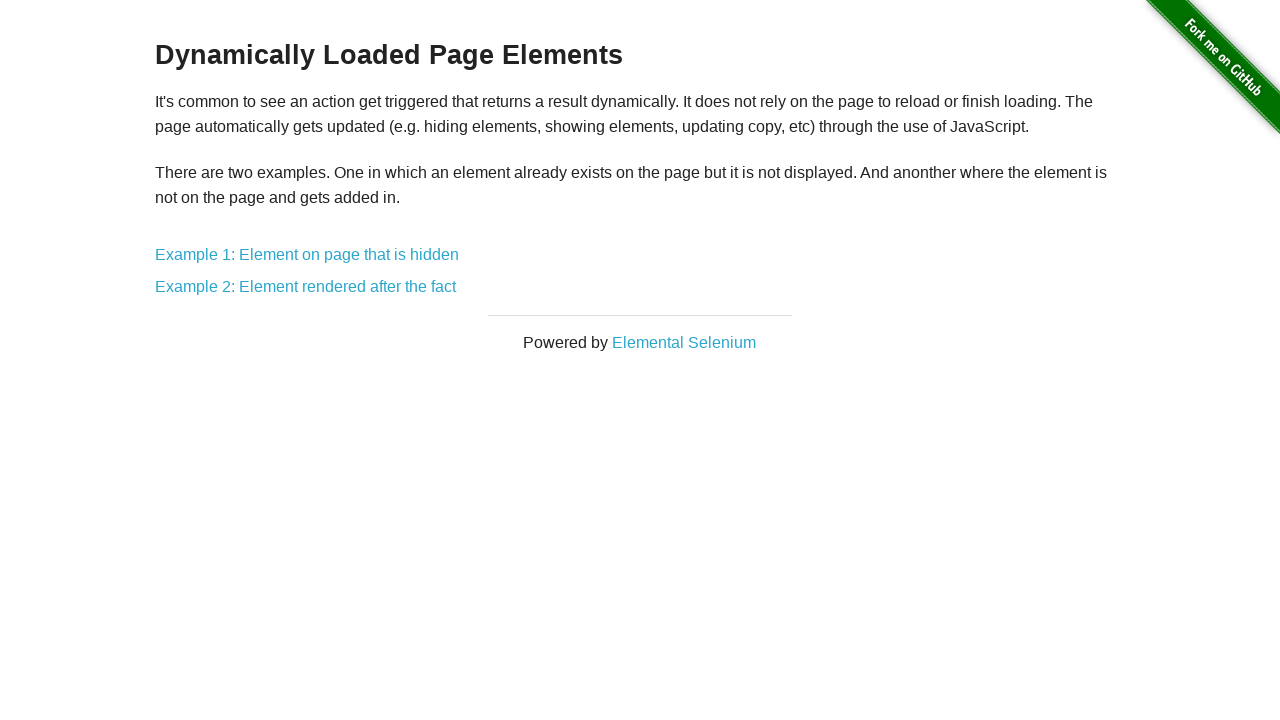

Clicked on the first dynamic loading example link at (307, 255) on a[href='/dynamic_loading/1']
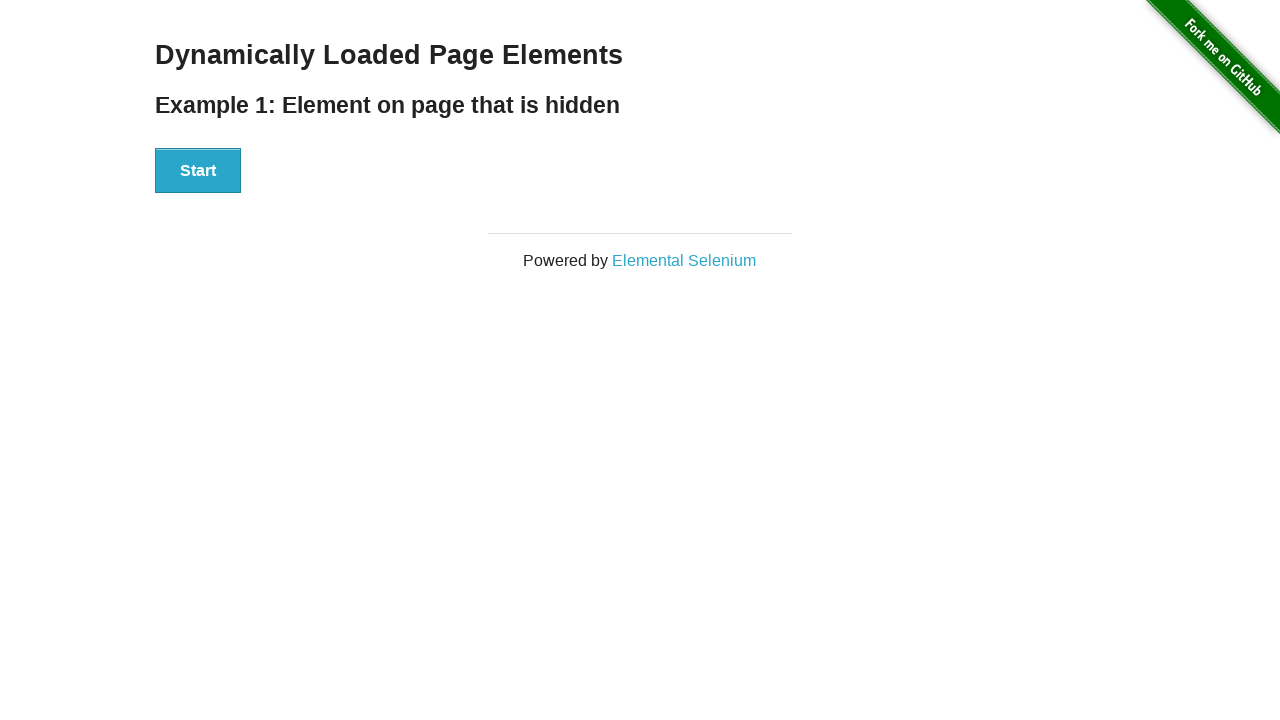

Clicked the Start button to trigger dynamic loading at (198, 171) on #start button
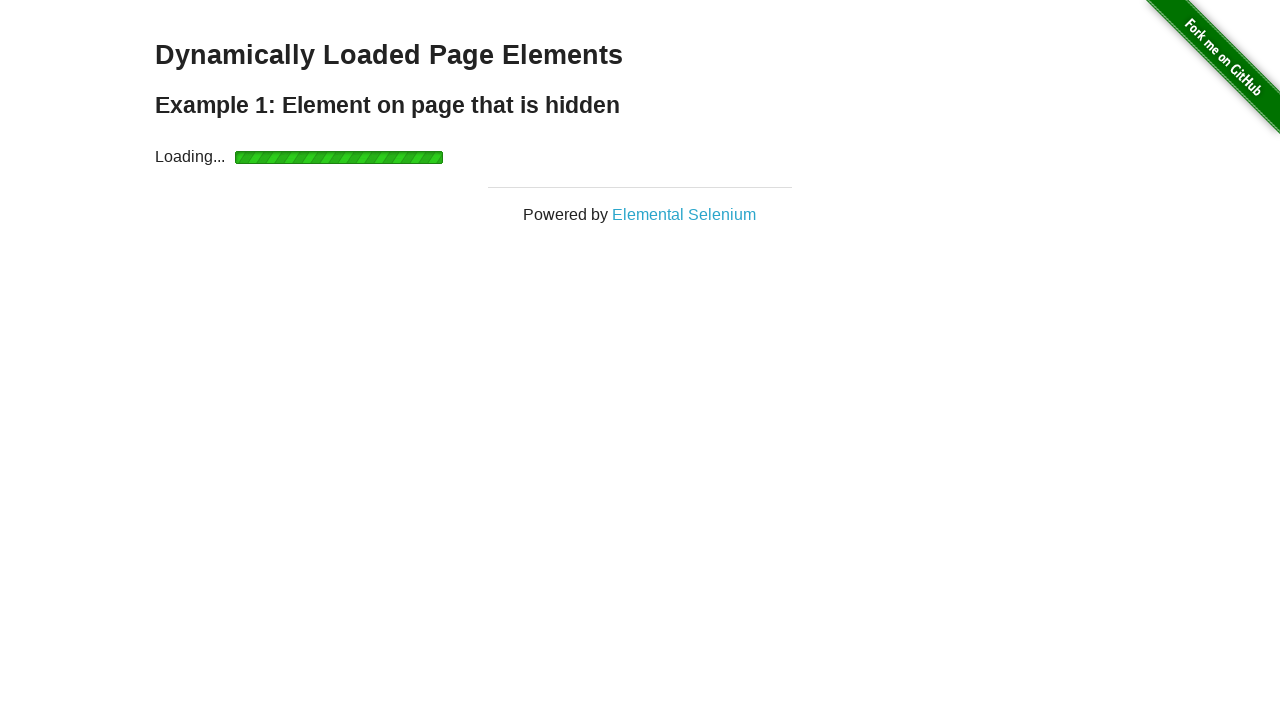

Waited for dynamically loaded content to appear
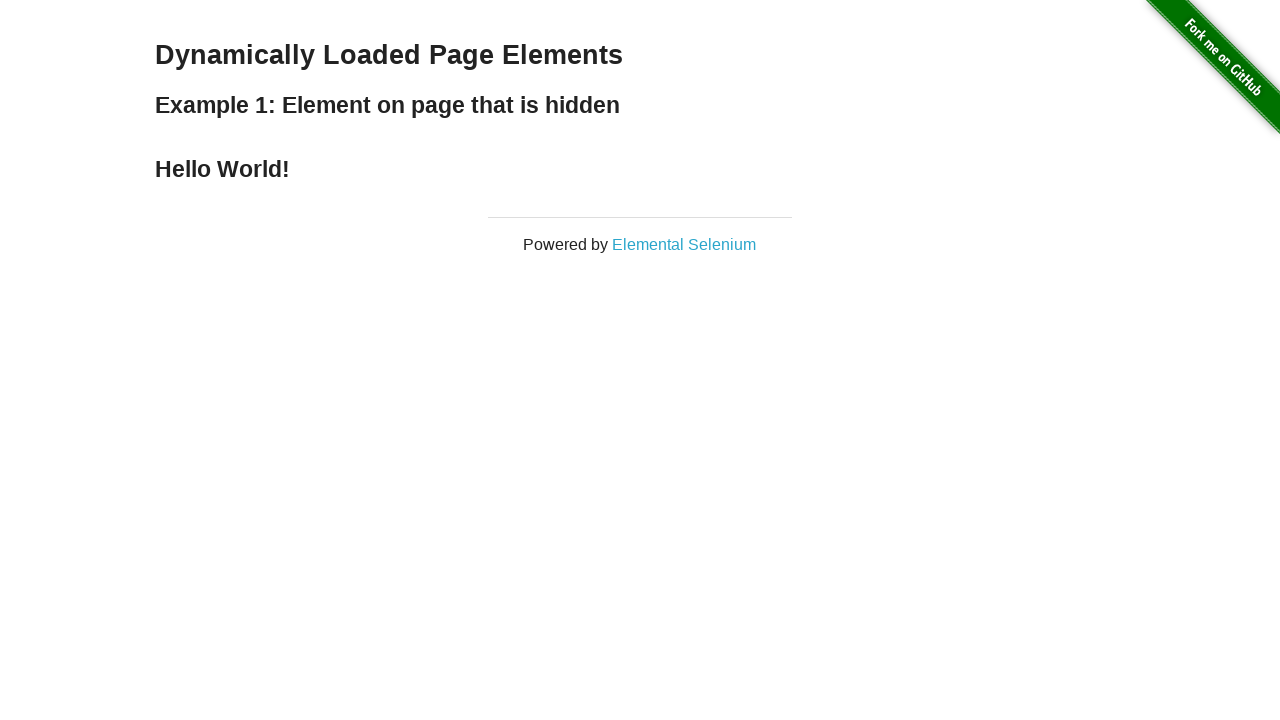

Retrieved text content from loaded element
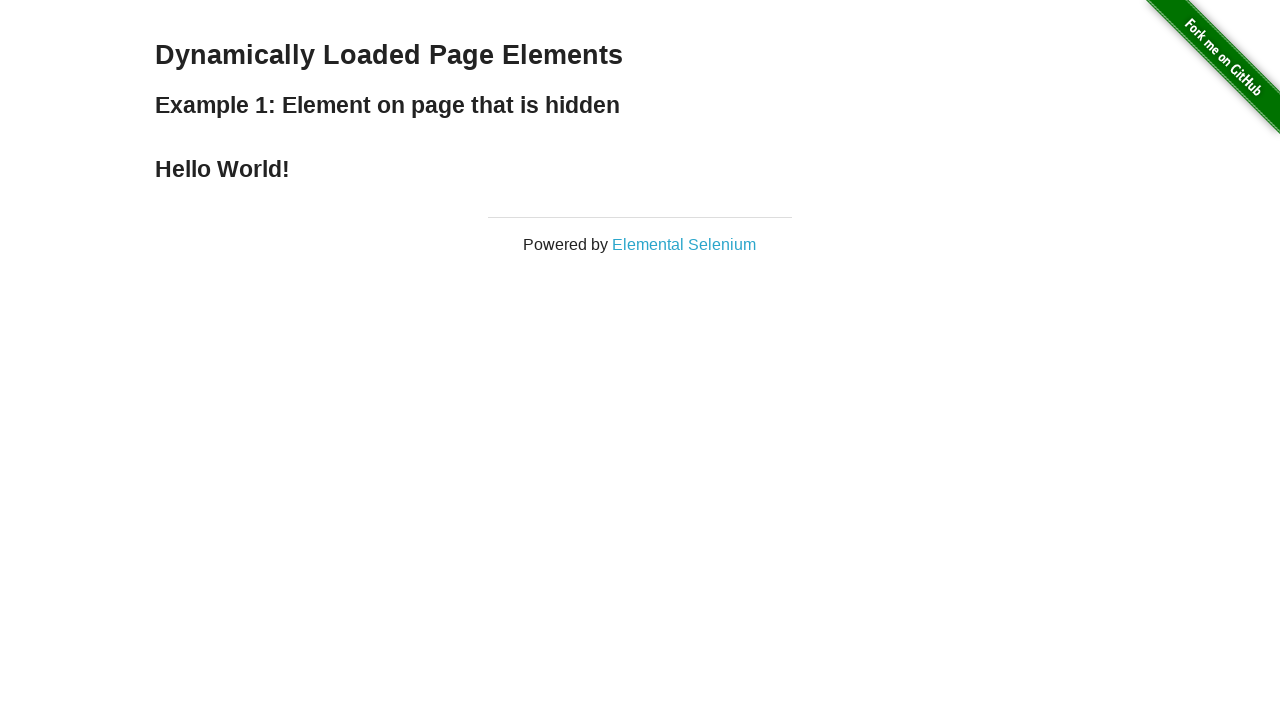

Printed loaded text content
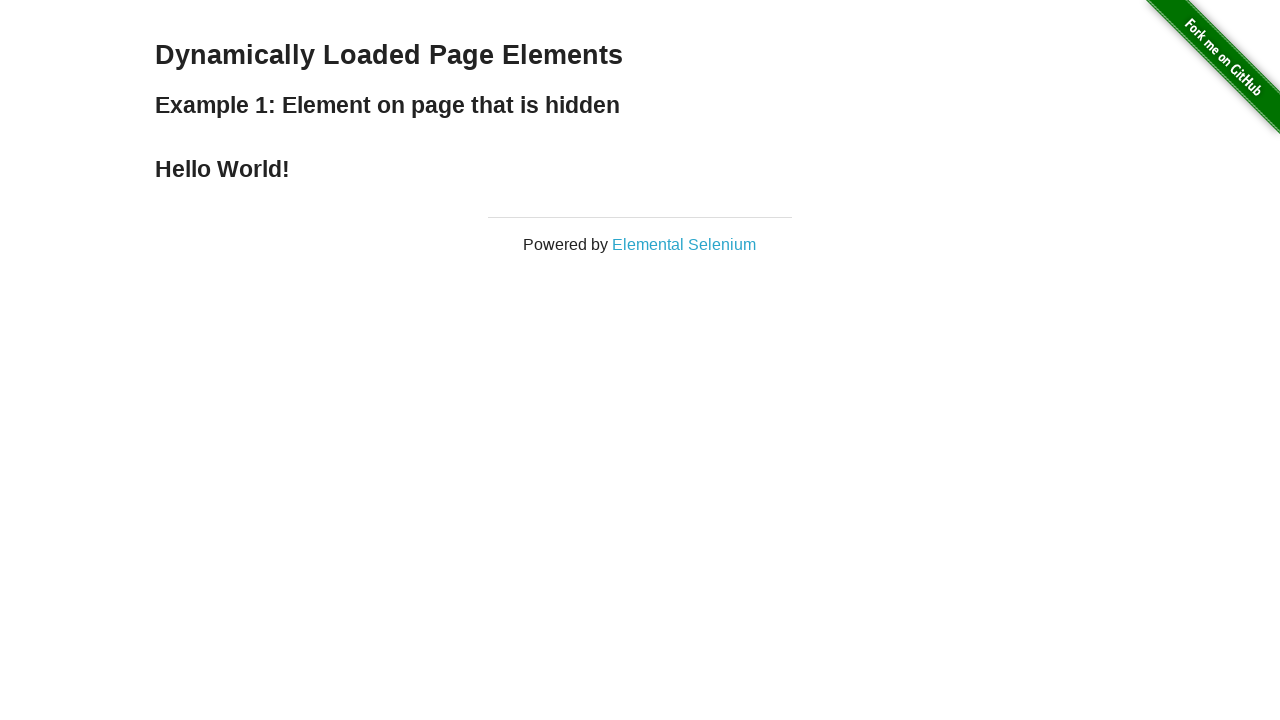

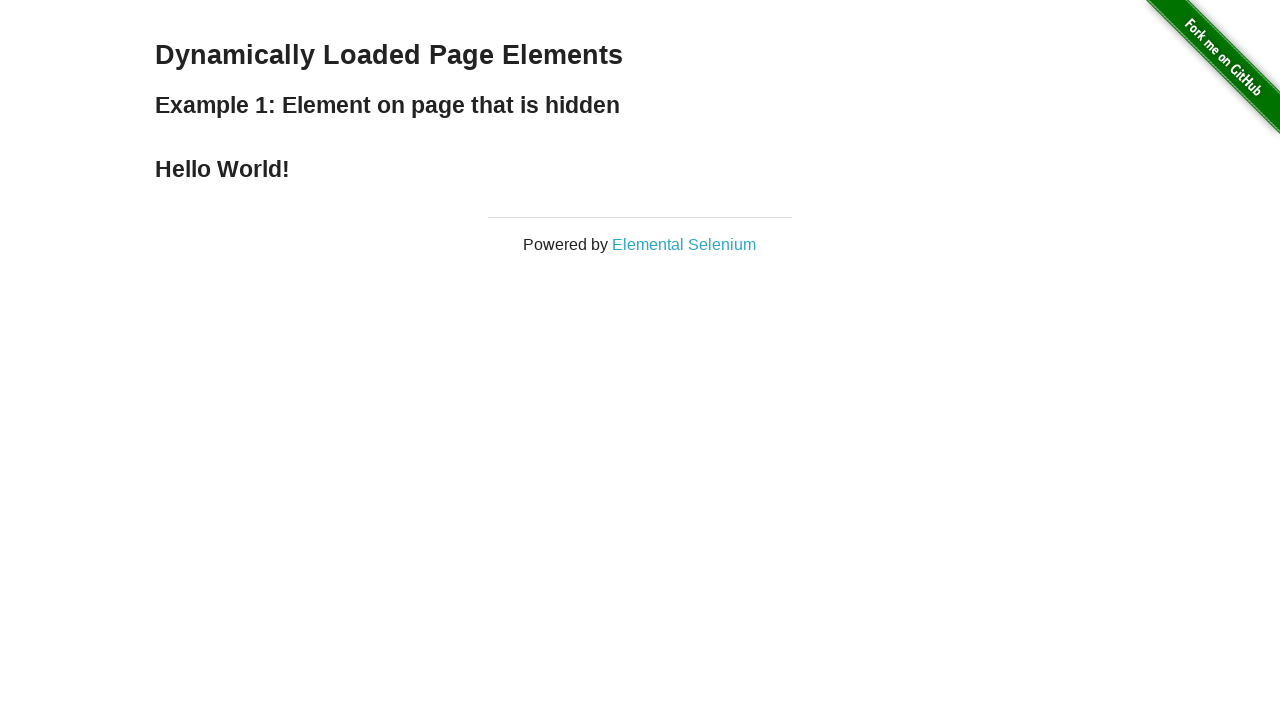